Tests JavaScript prompt alert functionality by clicking a button to trigger a JS prompt, entering text into the prompt, and accepting it.

Starting URL: https://the-internet.herokuapp.com/javascript_alerts

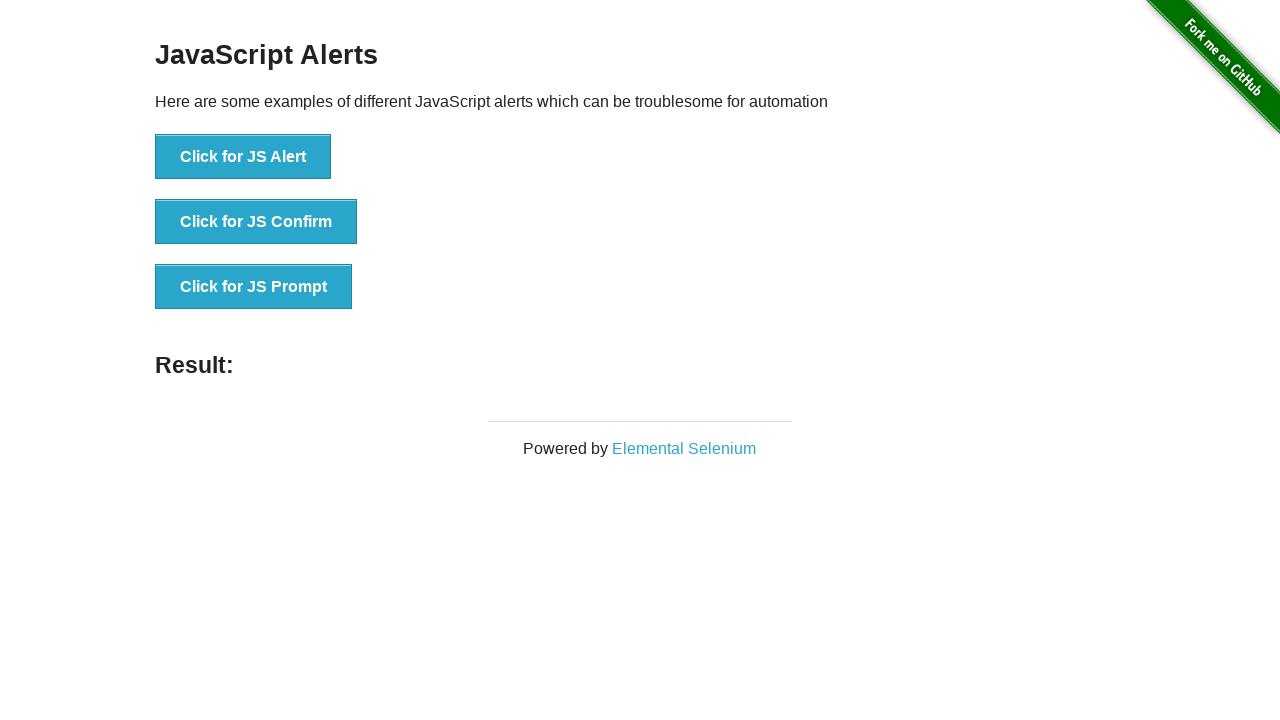

Clicked the JS Prompt button at (254, 287) on xpath=//button[@onclick='jsPrompt()']
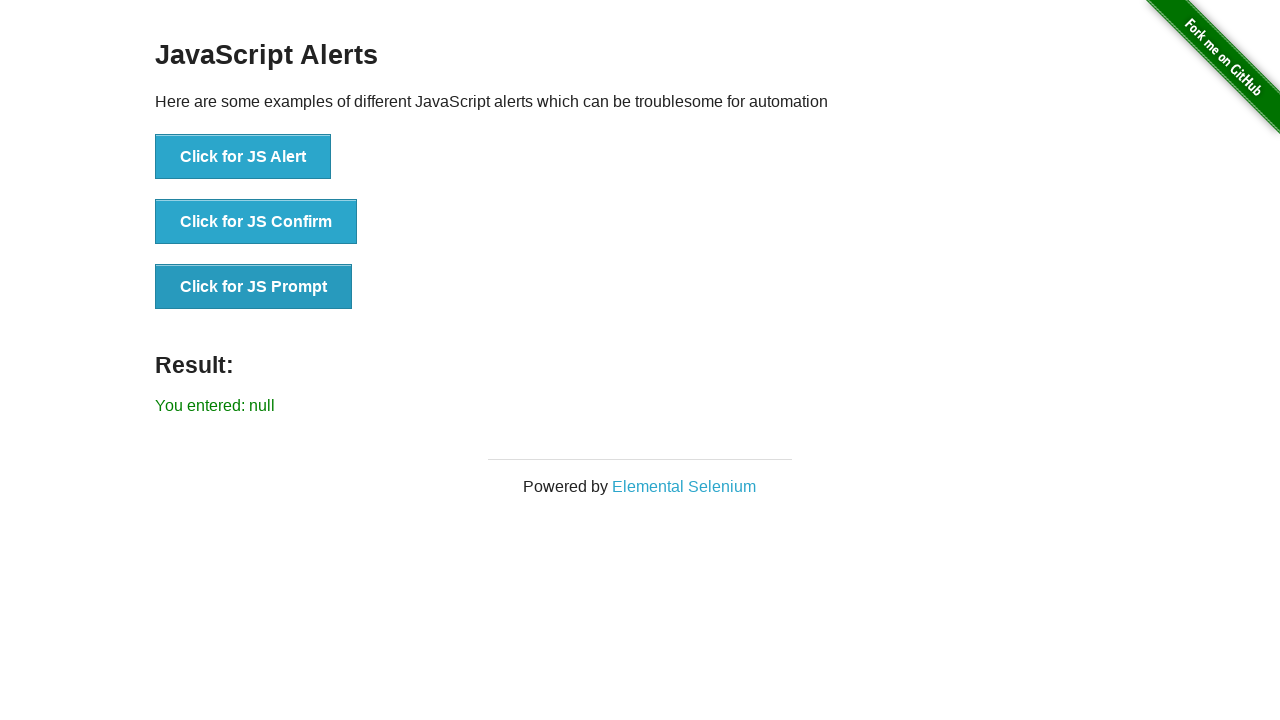

Set up dialog handler to accept prompts with text
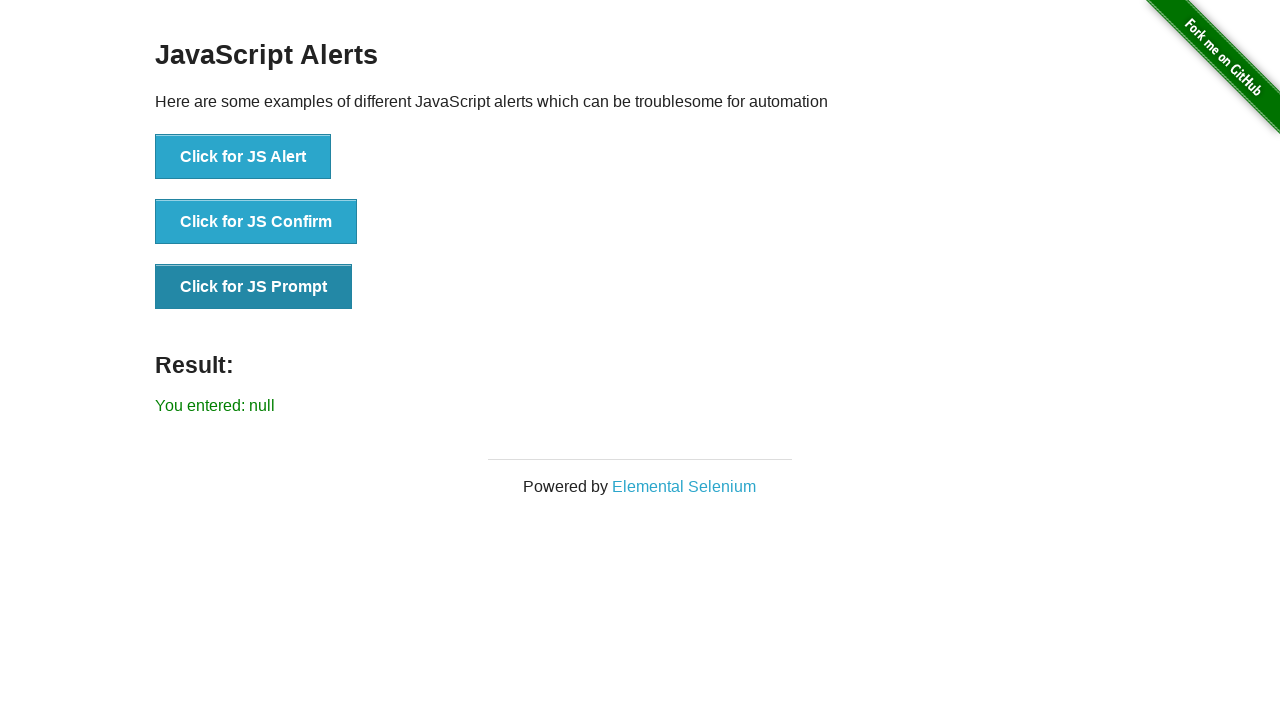

Clicked the JS Prompt button to trigger dialog at (254, 287) on xpath=//button[@onclick='jsPrompt()']
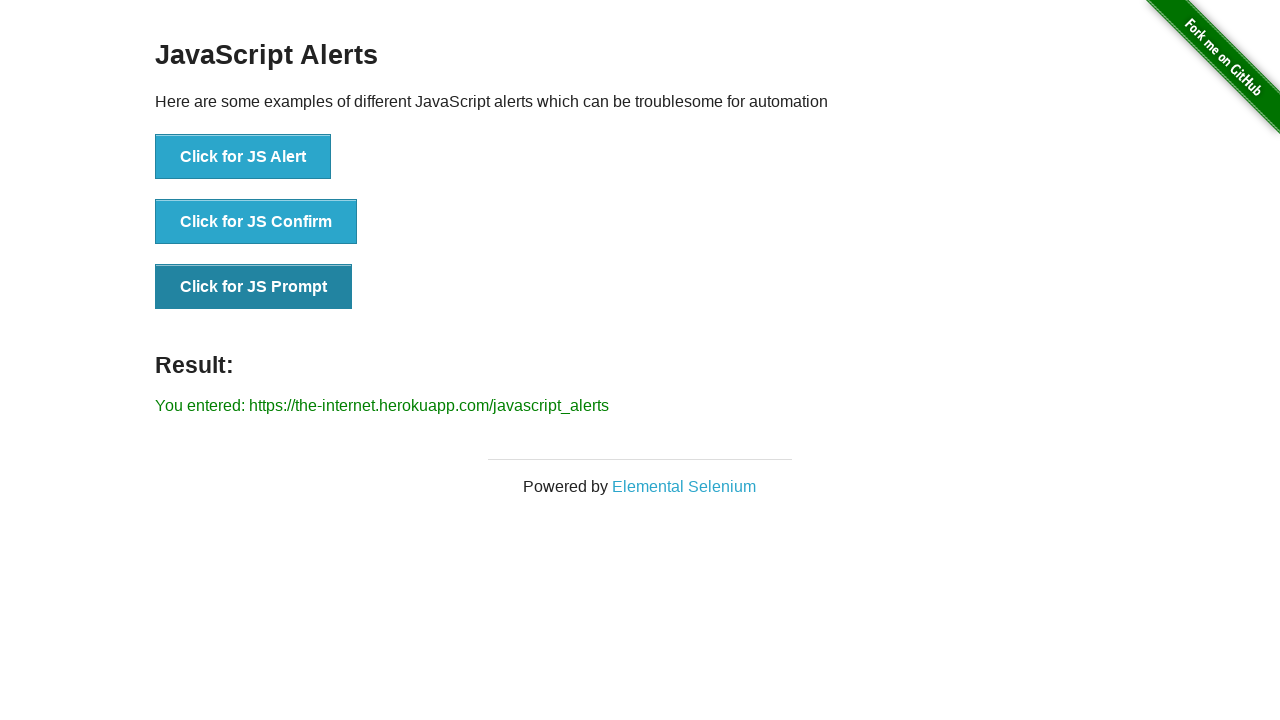

Waited for result element to appear
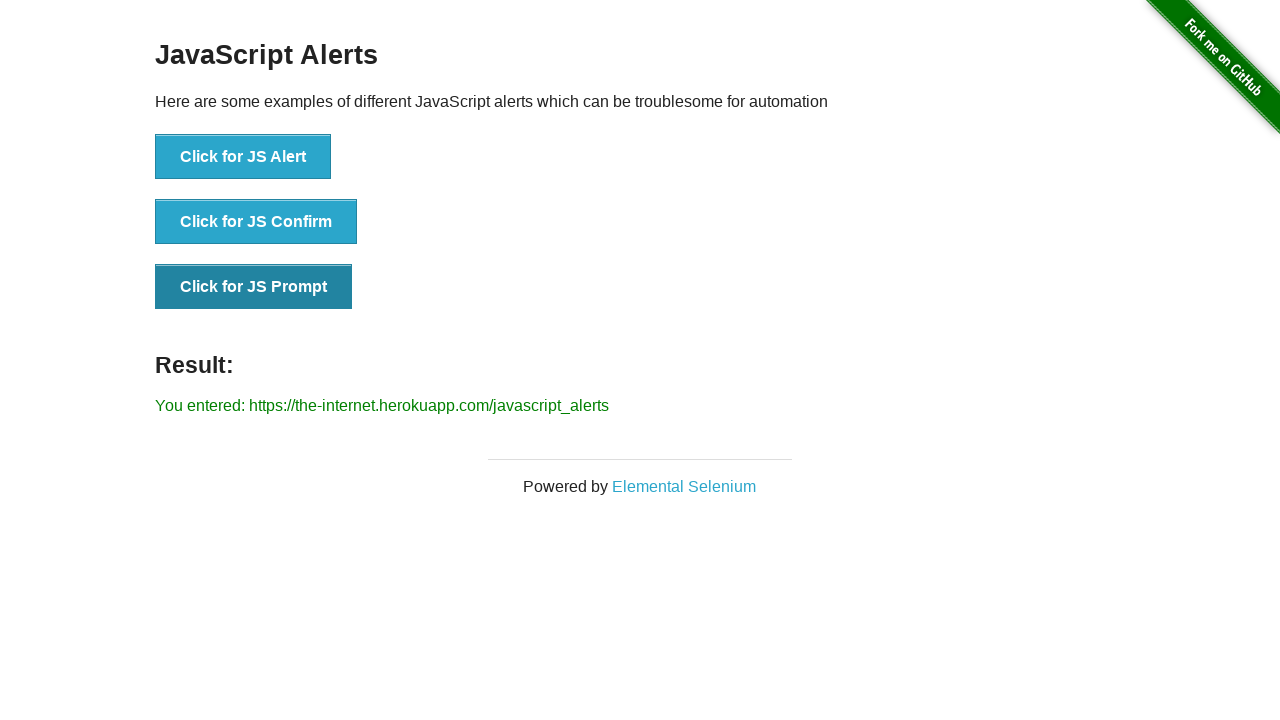

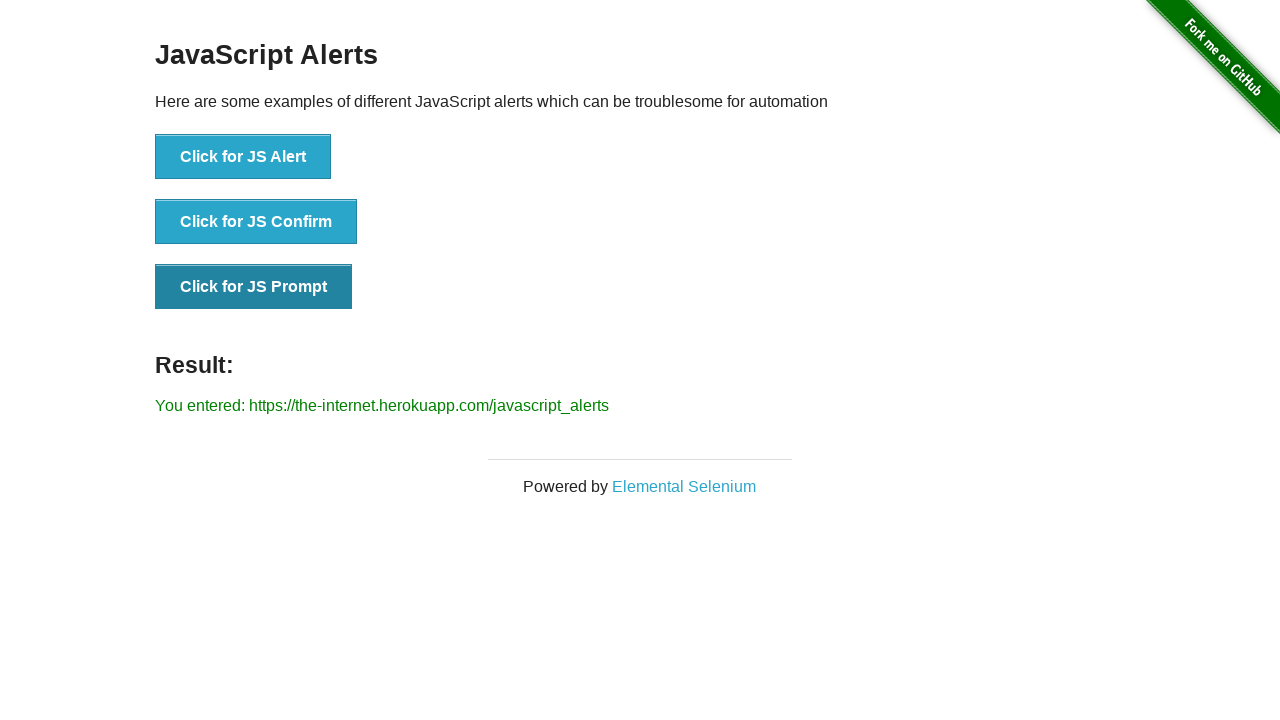